Tests interaction with a paginated product table by clicking checkboxes in each row and navigating through pagination pages

Starting URL: https://testautomationpractice.blogspot.com/

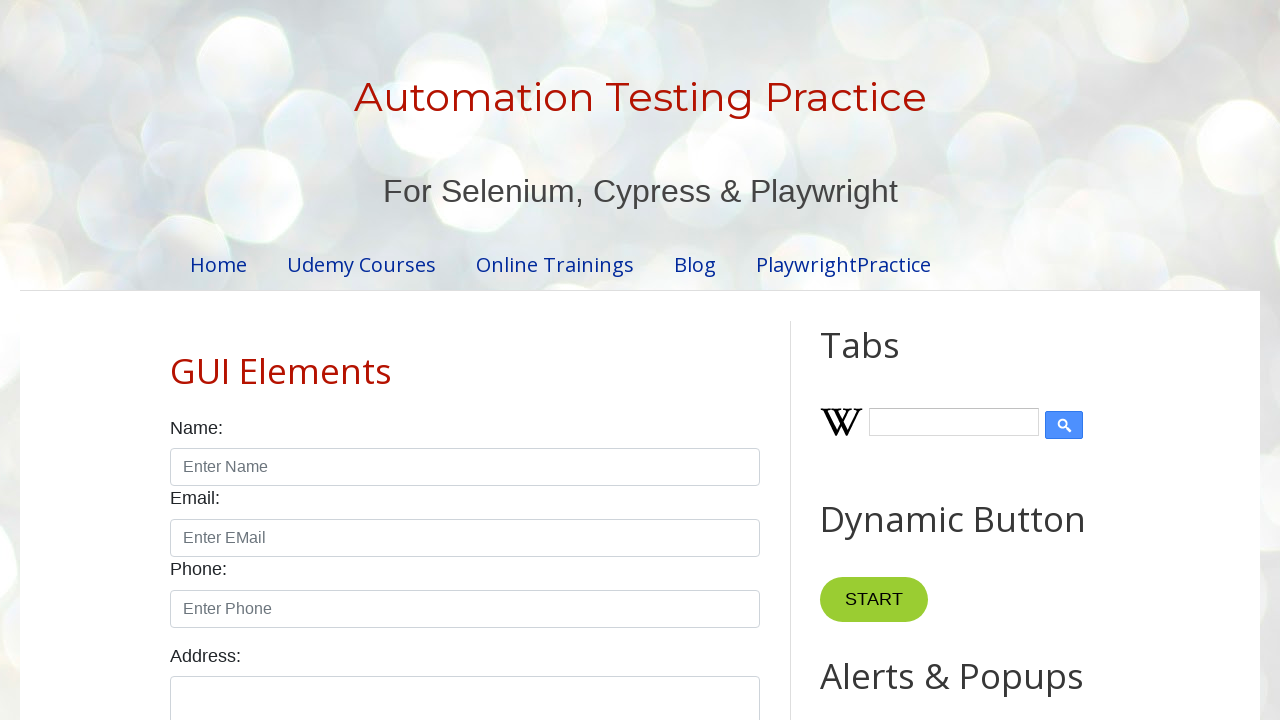

Waited for product table to load
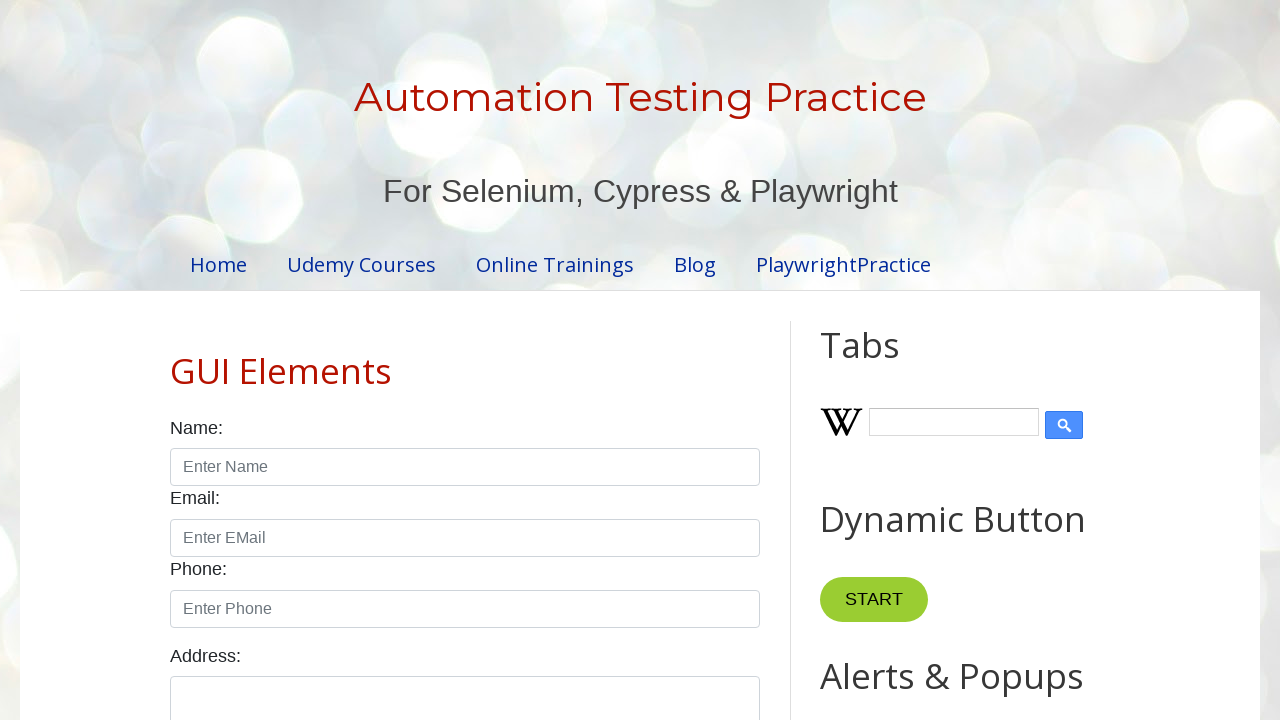

Retrieved pagination page count: 4 pages
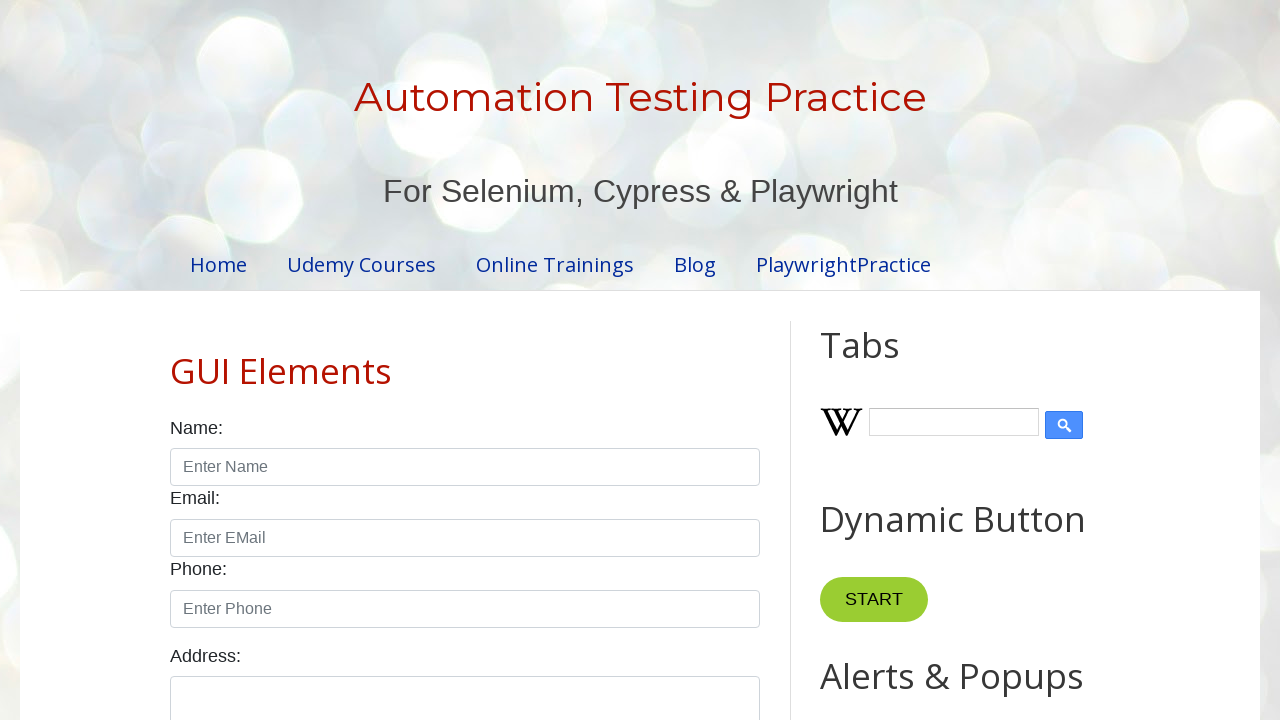

Retrieved row count for page 1: 5 rows
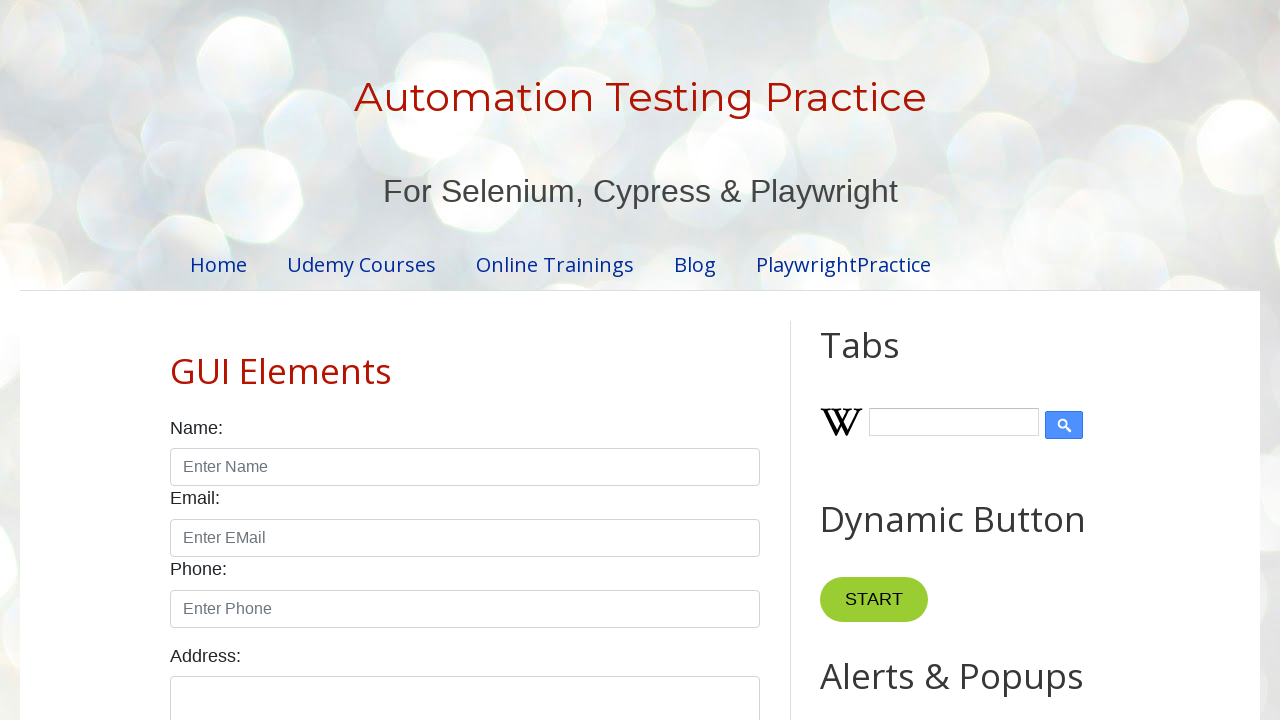

Clicked checkbox in row 1 on page 1 at (651, 361) on //table[@id='productTable']//tbody//tr[1]//input
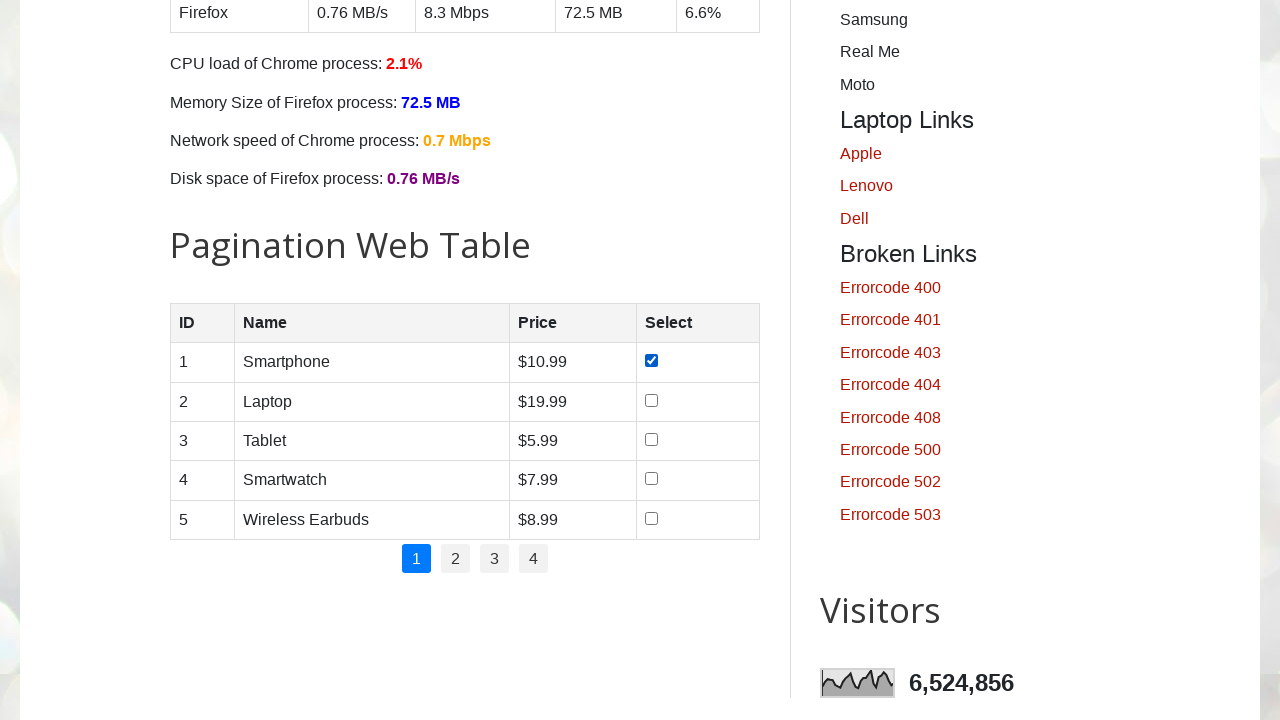

Clicked checkbox in row 2 on page 1 at (651, 400) on //table[@id='productTable']//tbody//tr[2]//input
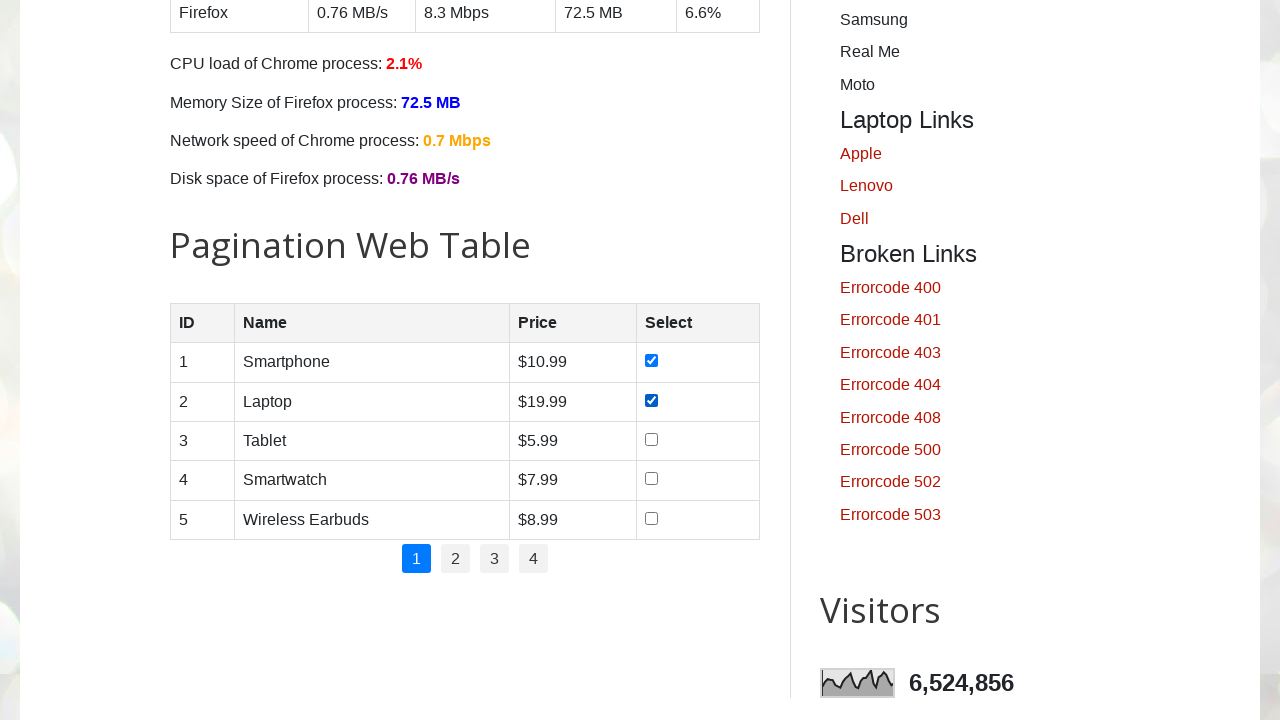

Clicked checkbox in row 3 on page 1 at (651, 439) on //table[@id='productTable']//tbody//tr[3]//input
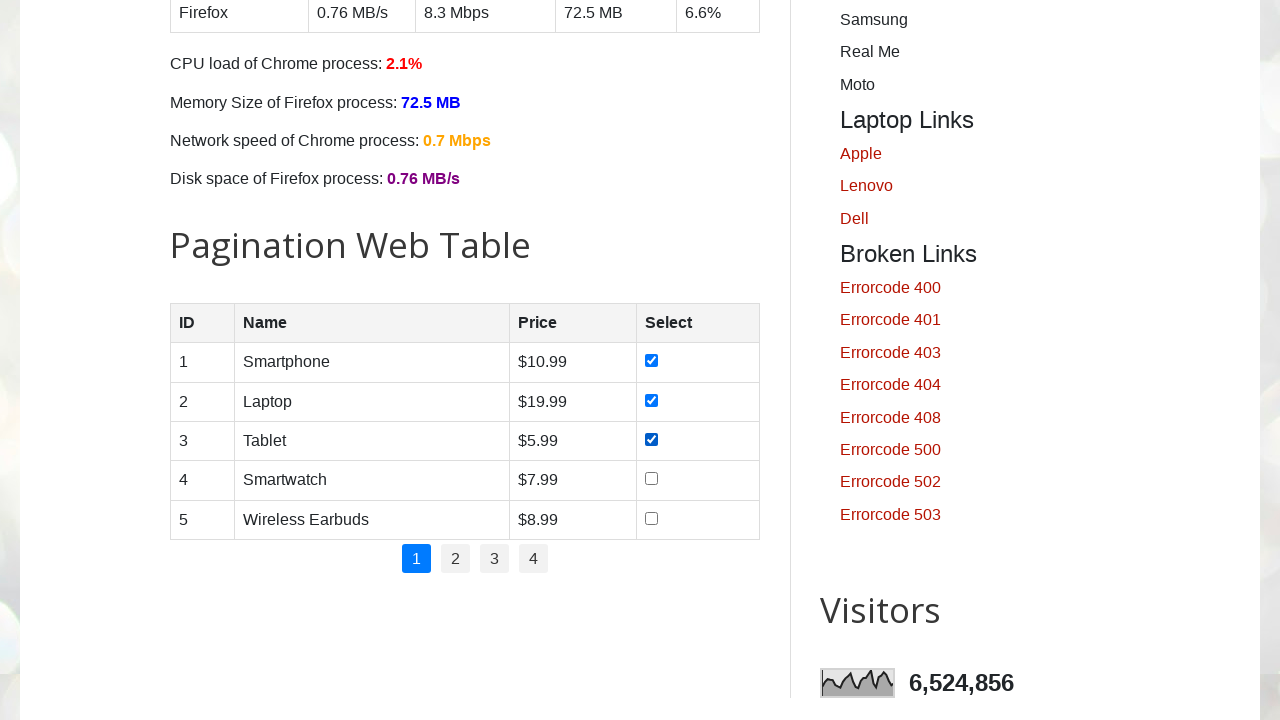

Clicked checkbox in row 4 on page 1 at (651, 479) on //table[@id='productTable']//tbody//tr[4]//input
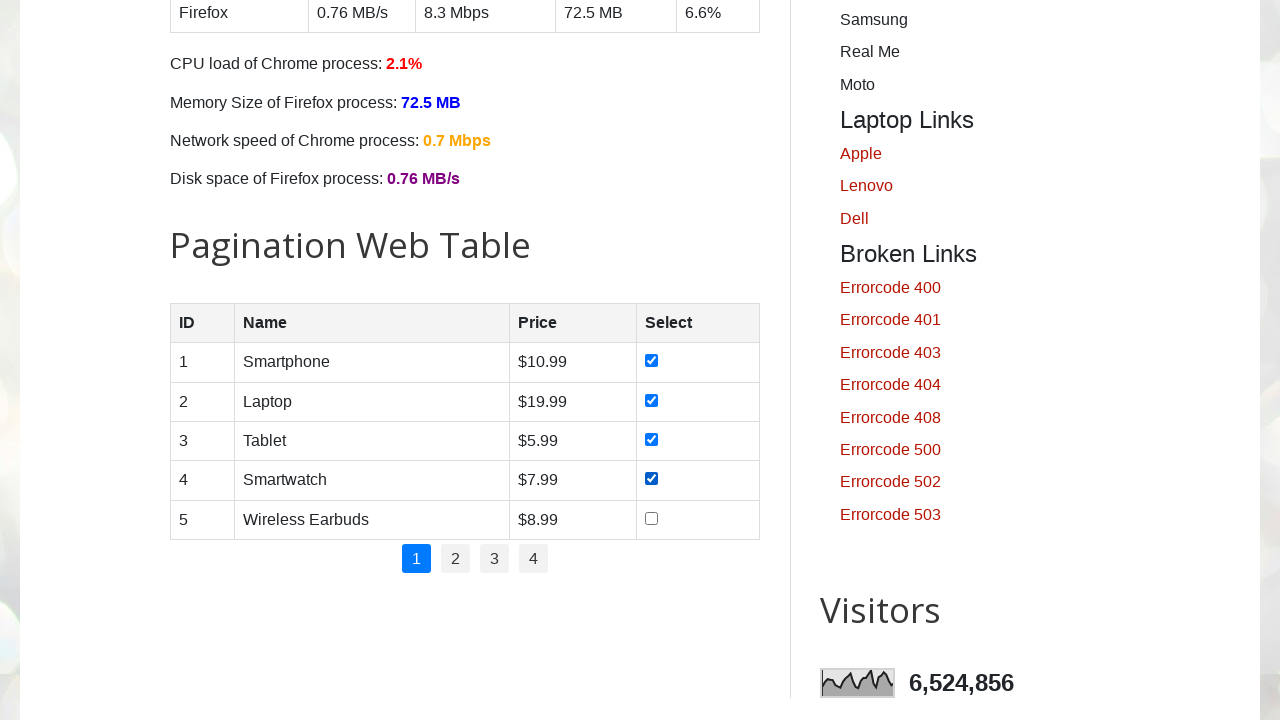

Clicked checkbox in row 5 on page 1 at (651, 518) on //table[@id='productTable']//tbody//tr[5]//input
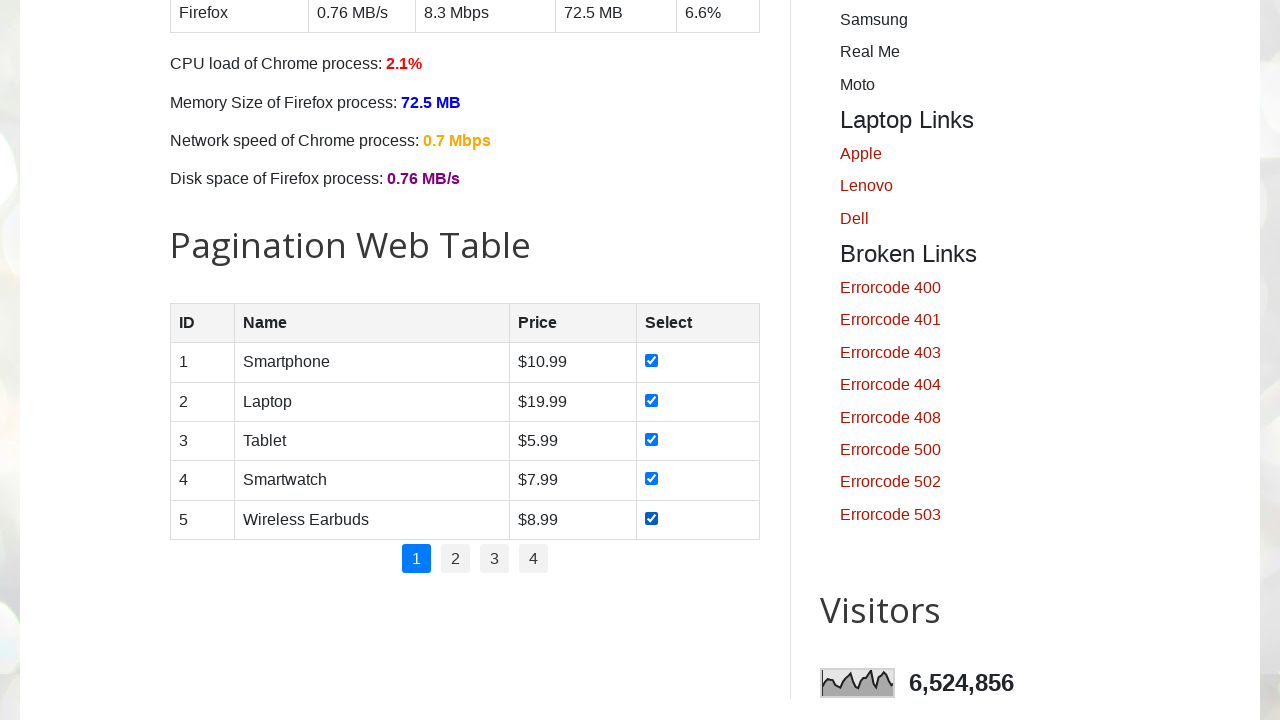

Clicked pagination link to navigate to page 2 at (456, 559) on //ul[@id='pagination']//li[2]//a
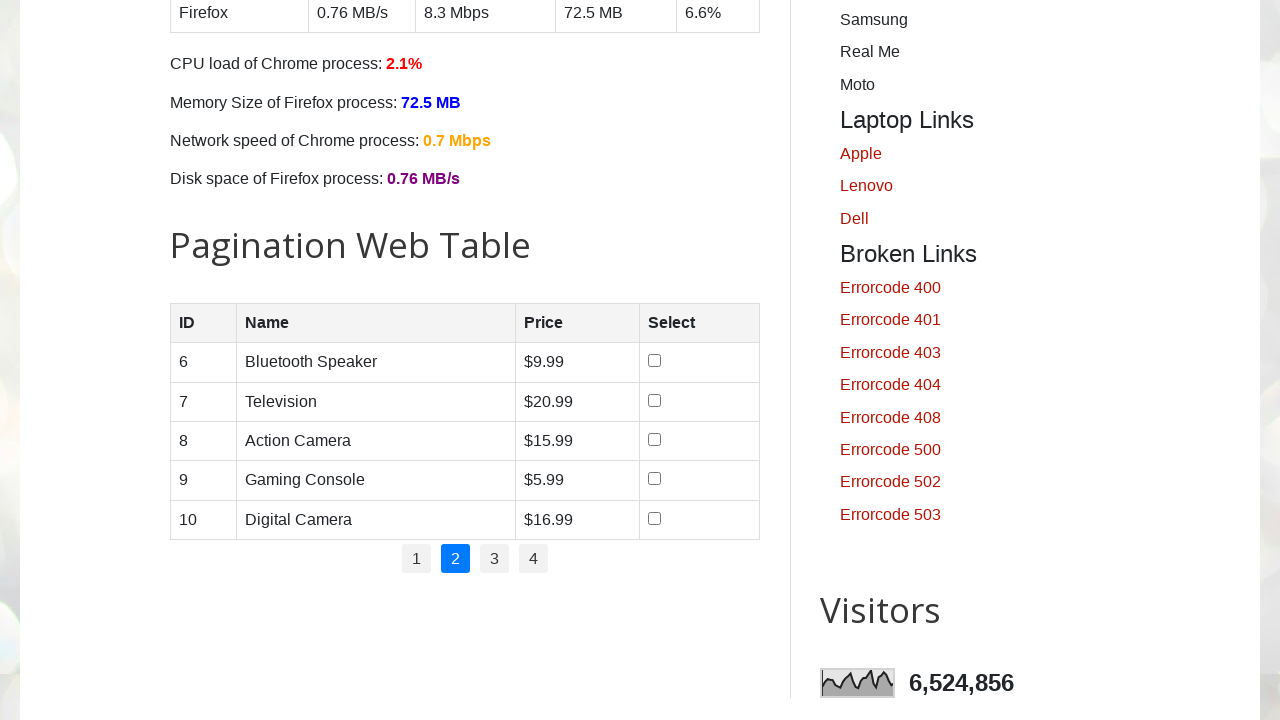

Waited 500ms for table to update
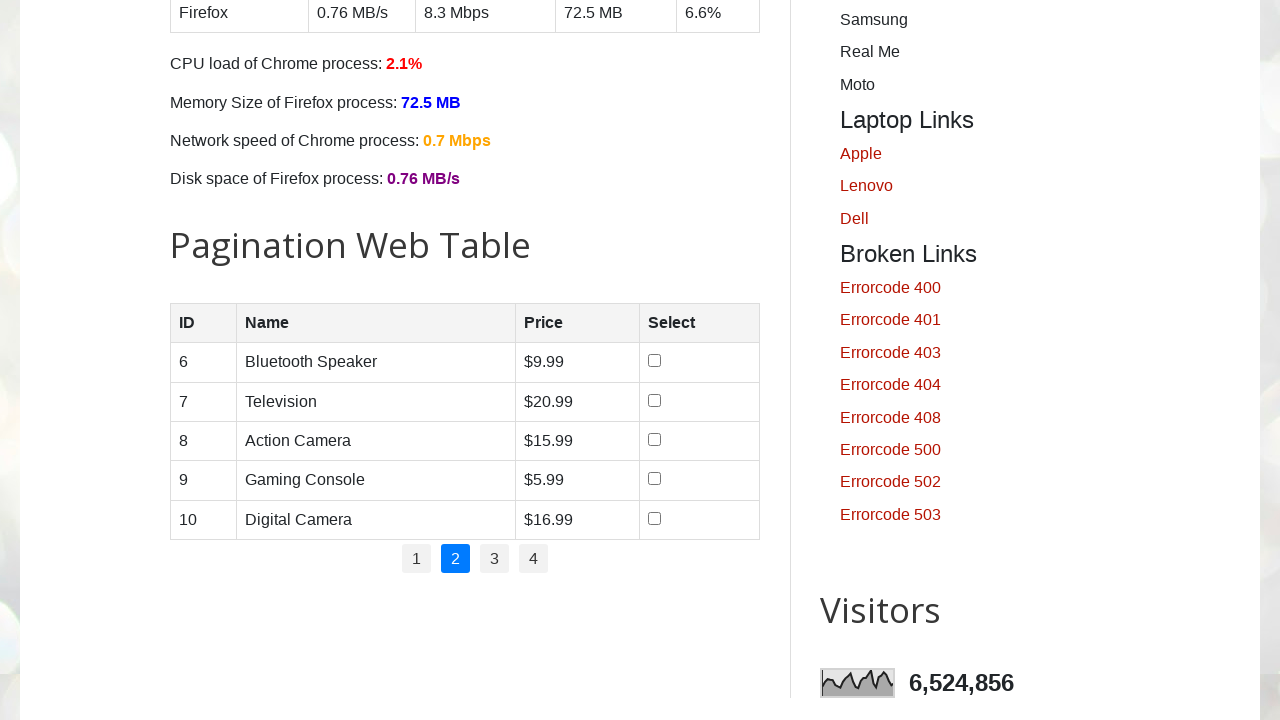

Retrieved row count for page 2: 5 rows
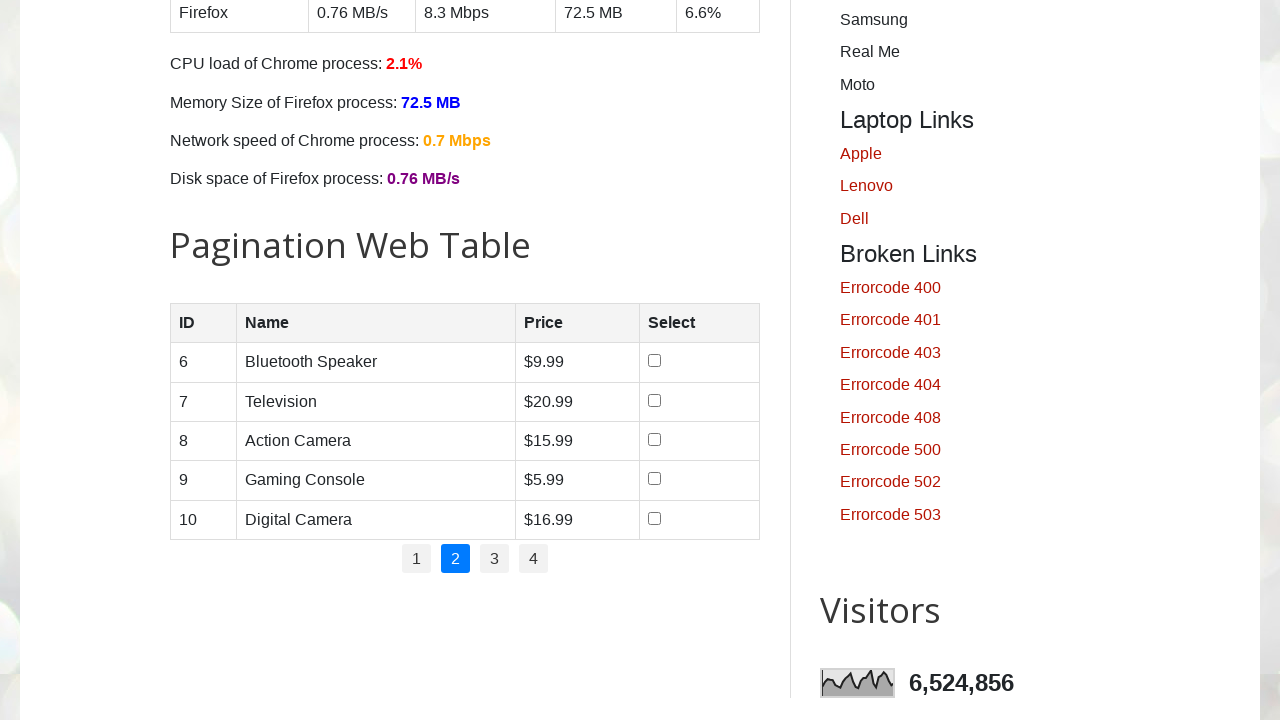

Clicked checkbox in row 1 on page 2 at (654, 361) on //table[@id='productTable']//tbody//tr[1]//input
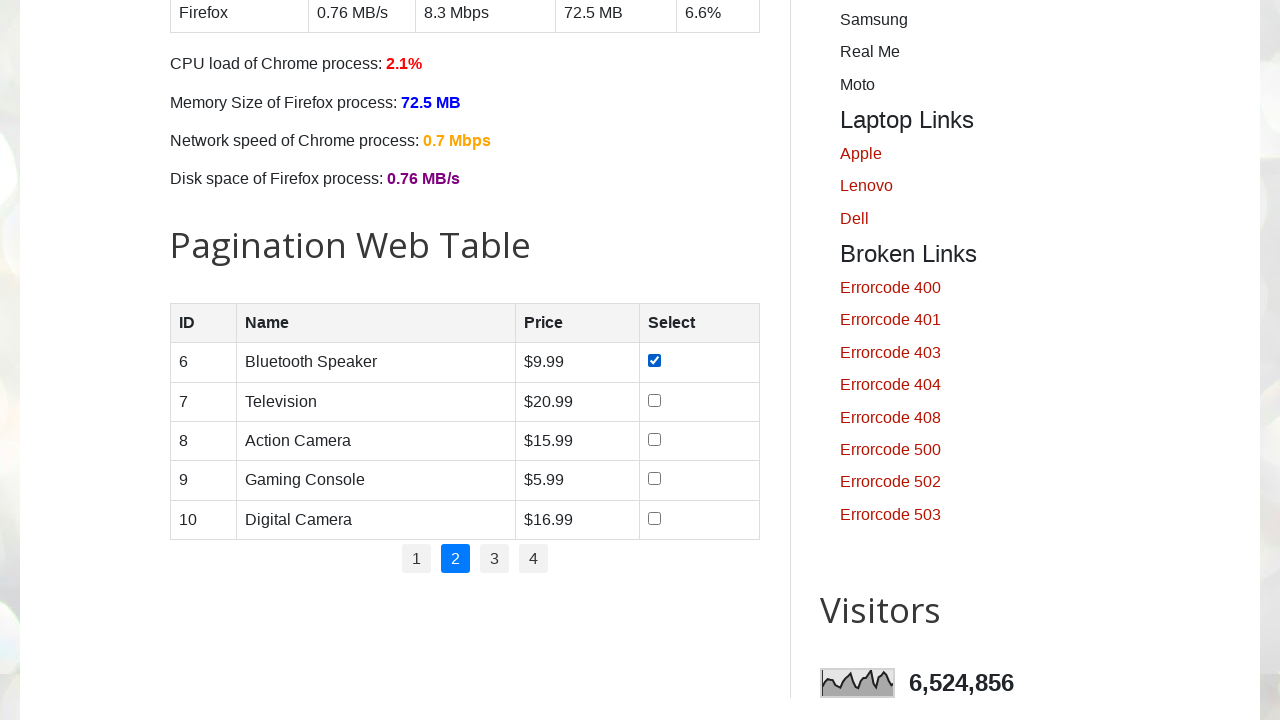

Clicked checkbox in row 2 on page 2 at (654, 400) on //table[@id='productTable']//tbody//tr[2]//input
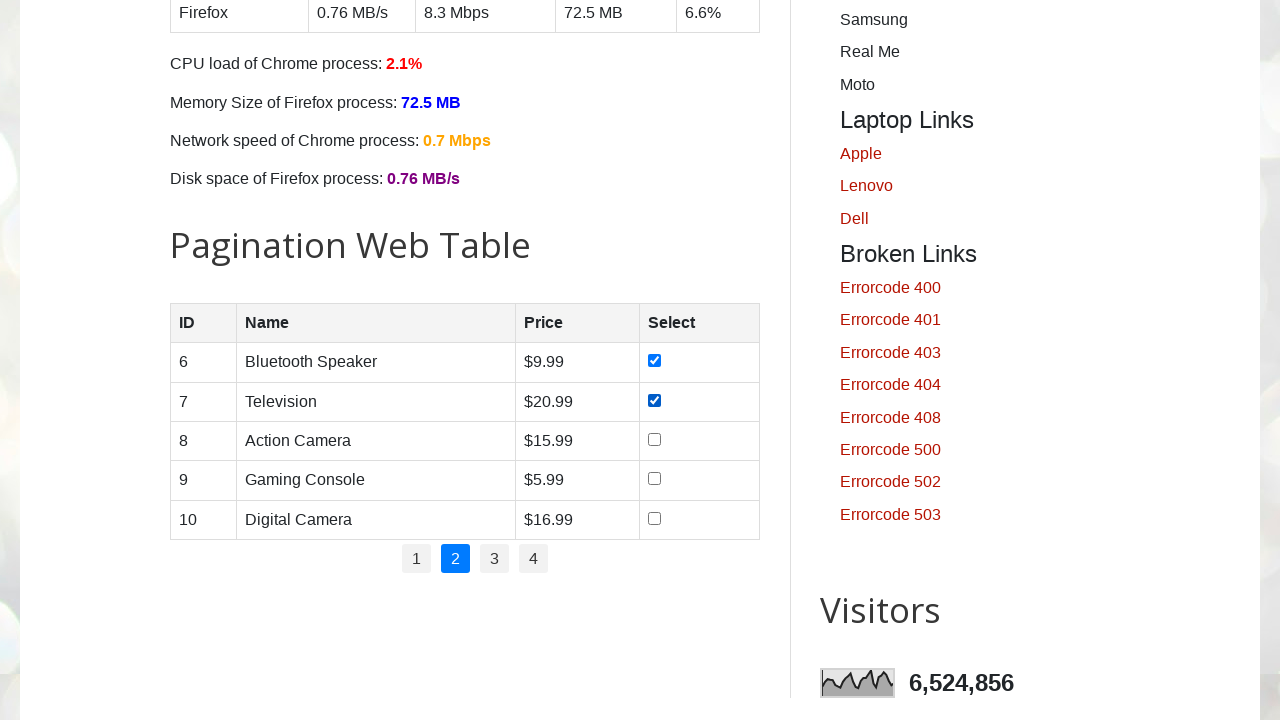

Clicked checkbox in row 3 on page 2 at (654, 439) on //table[@id='productTable']//tbody//tr[3]//input
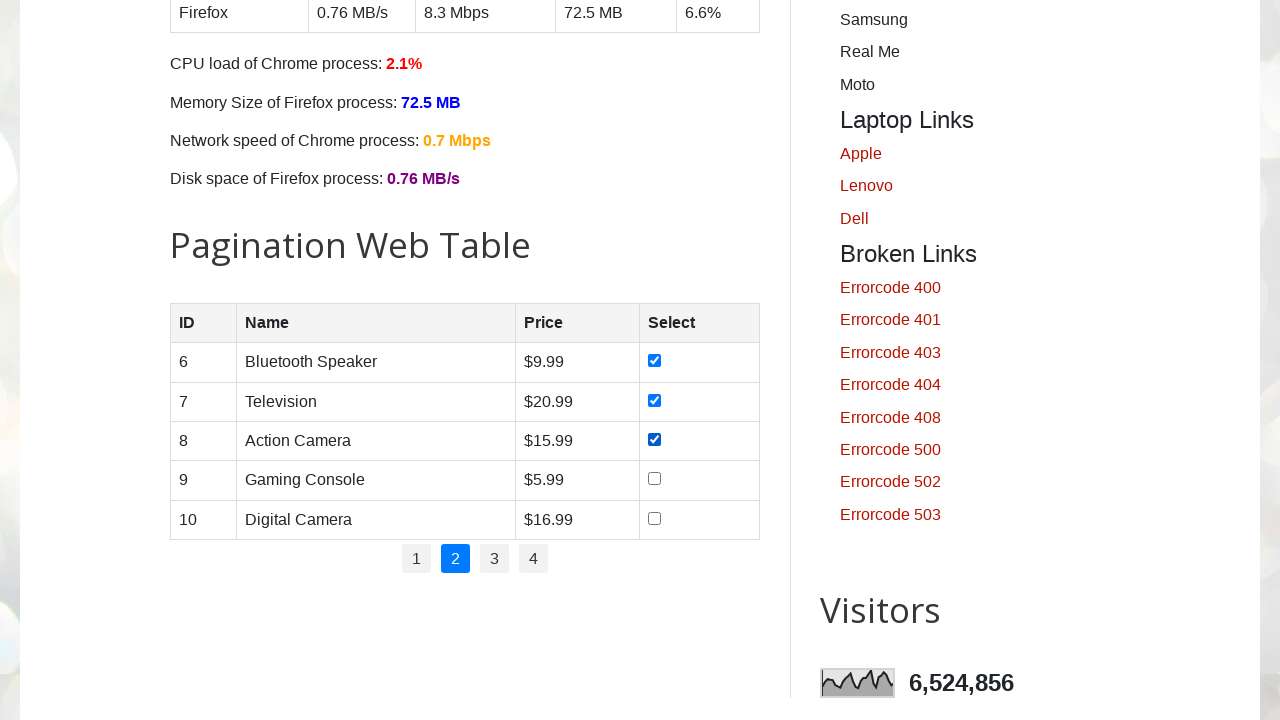

Clicked checkbox in row 4 on page 2 at (654, 479) on //table[@id='productTable']//tbody//tr[4]//input
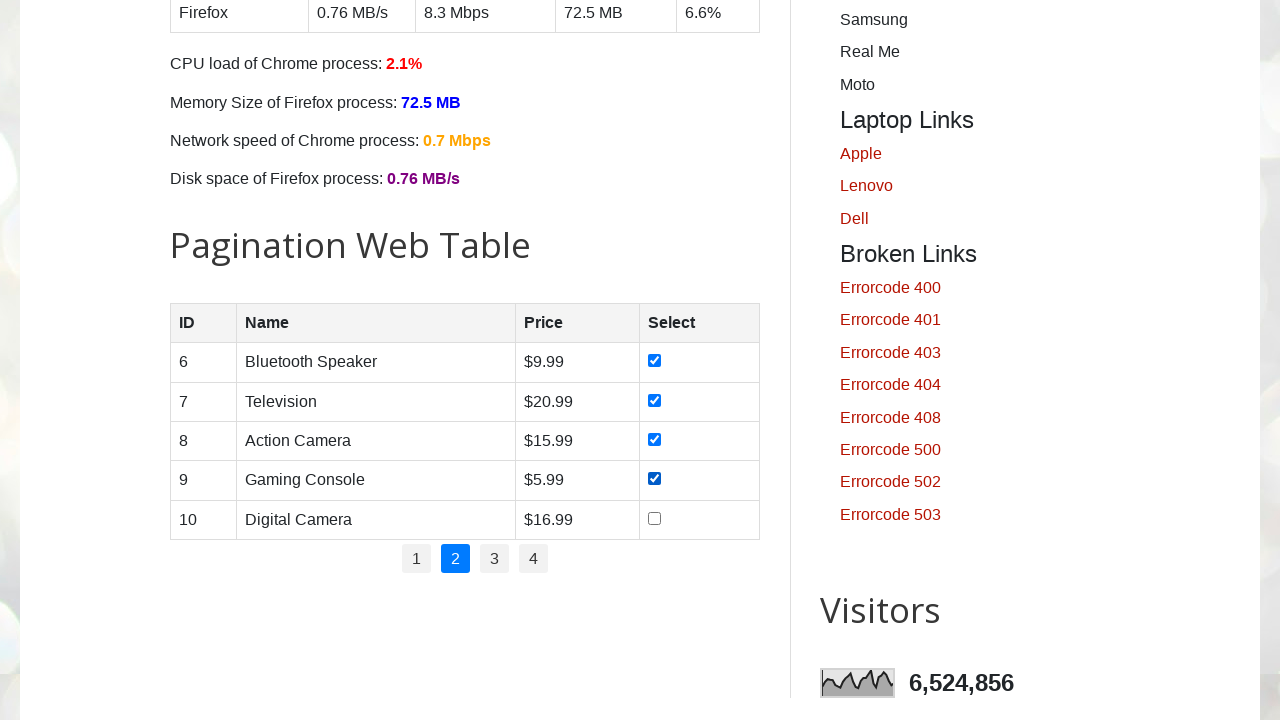

Clicked checkbox in row 5 on page 2 at (654, 518) on //table[@id='productTable']//tbody//tr[5]//input
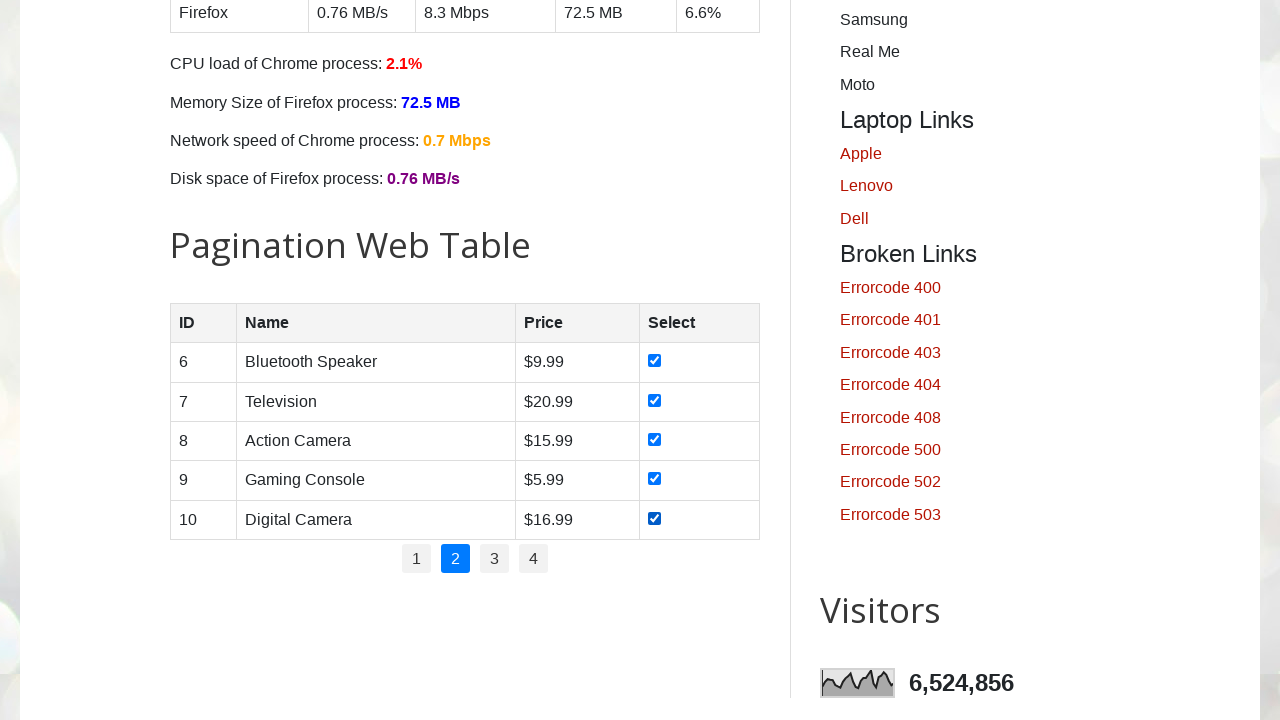

Clicked pagination link to navigate to page 3 at (494, 559) on //ul[@id='pagination']//li[3]//a
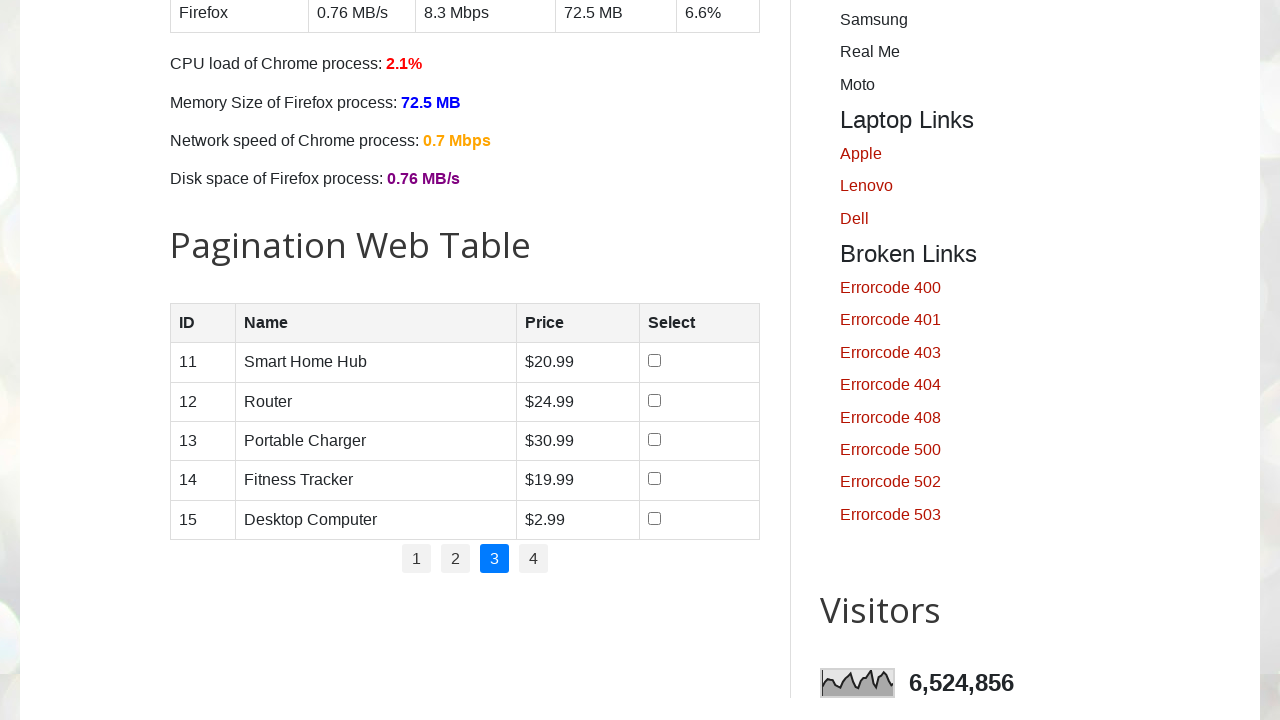

Waited 500ms for table to update
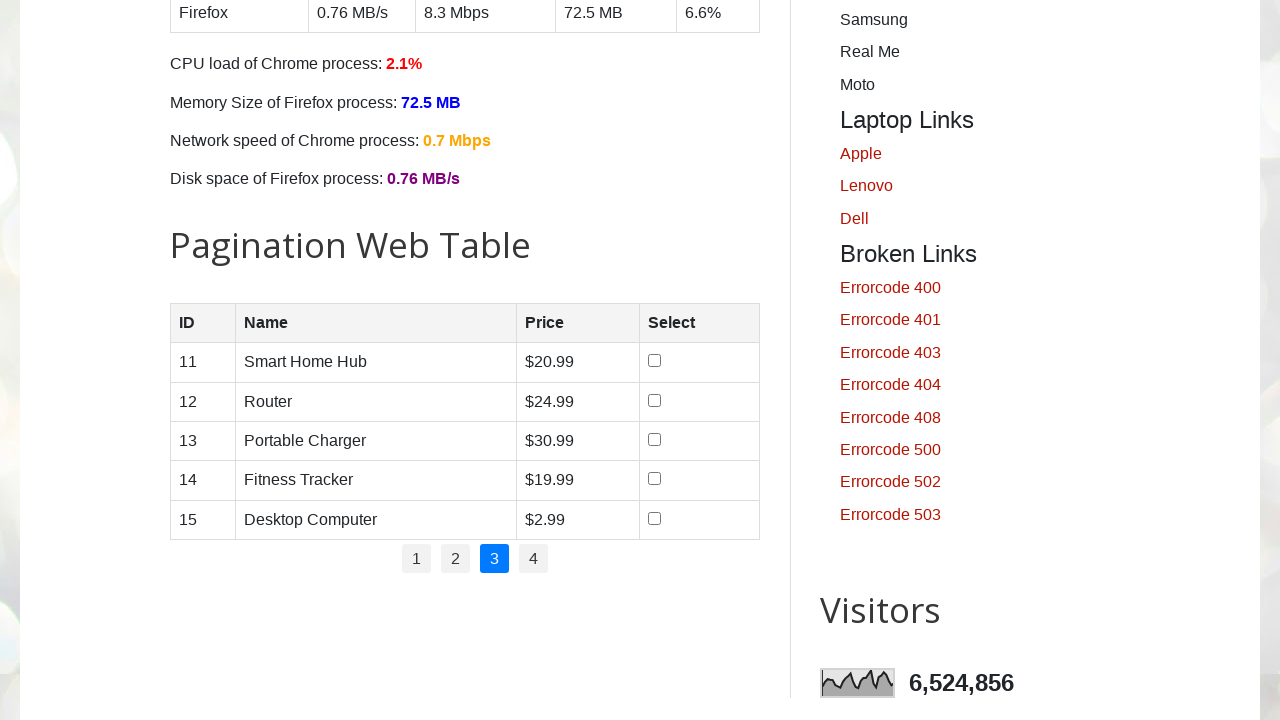

Retrieved row count for page 3: 5 rows
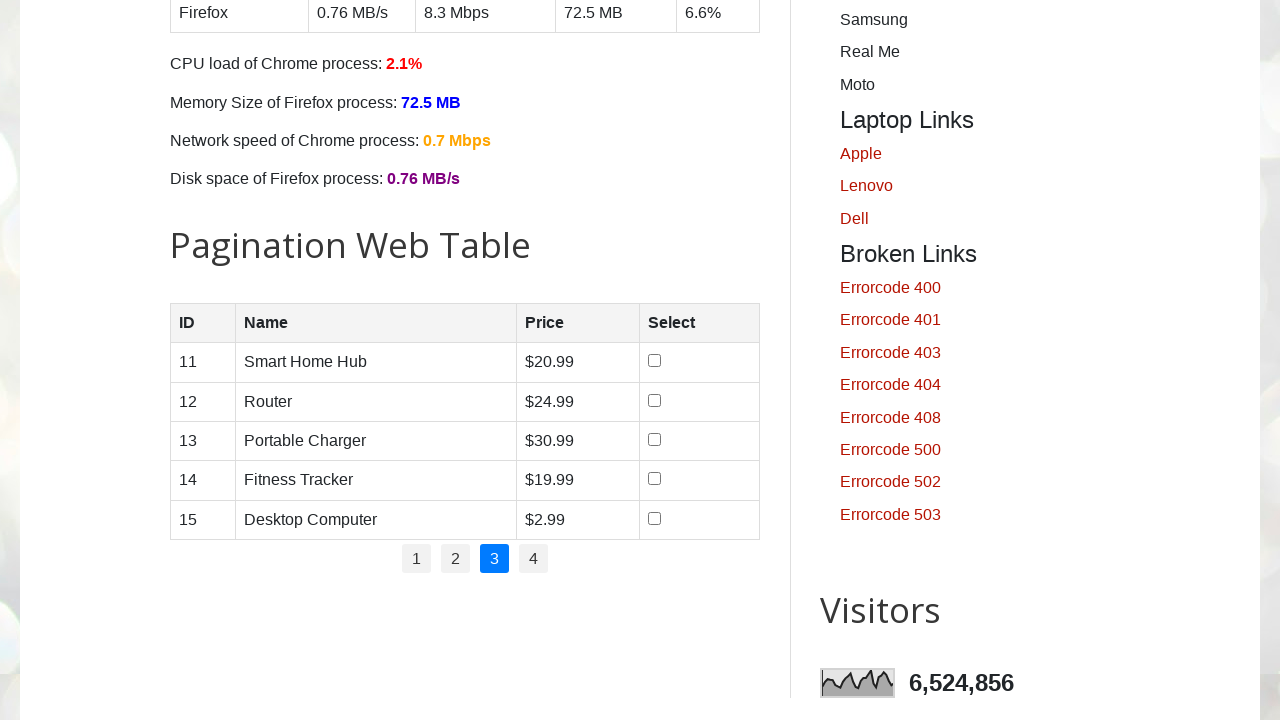

Clicked checkbox in row 1 on page 3 at (655, 361) on //table[@id='productTable']//tbody//tr[1]//input
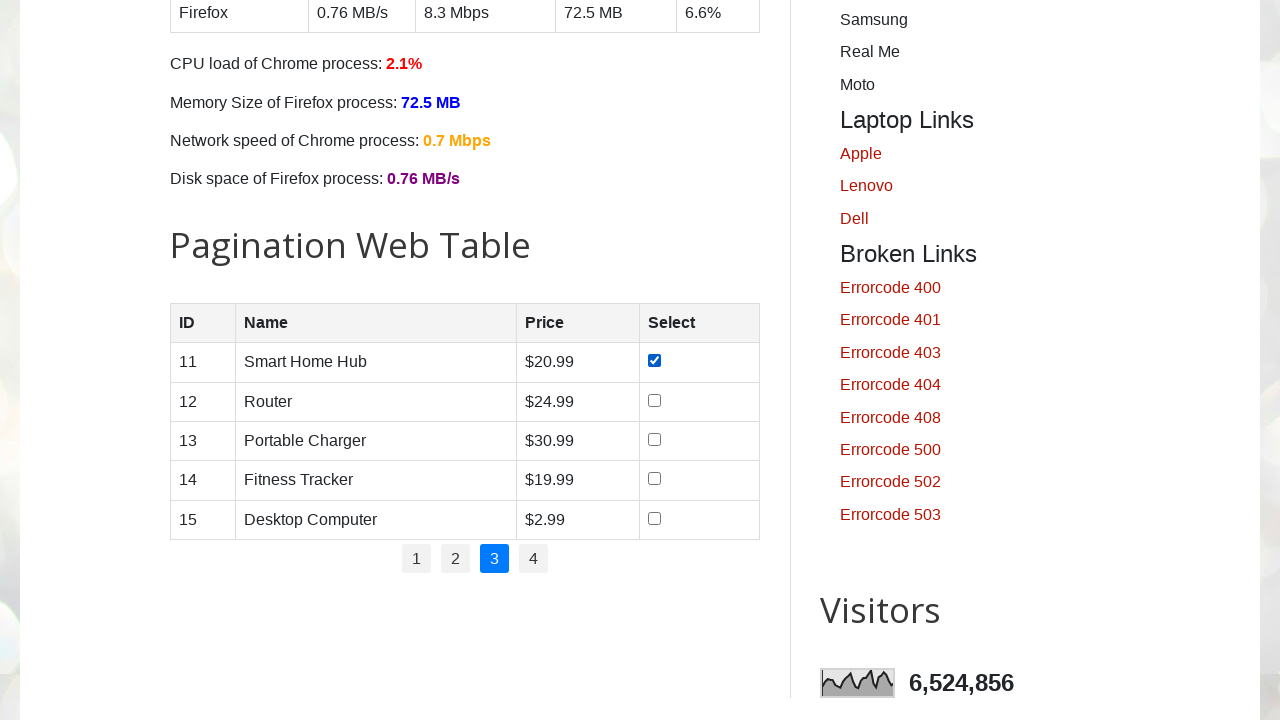

Clicked checkbox in row 2 on page 3 at (655, 400) on //table[@id='productTable']//tbody//tr[2]//input
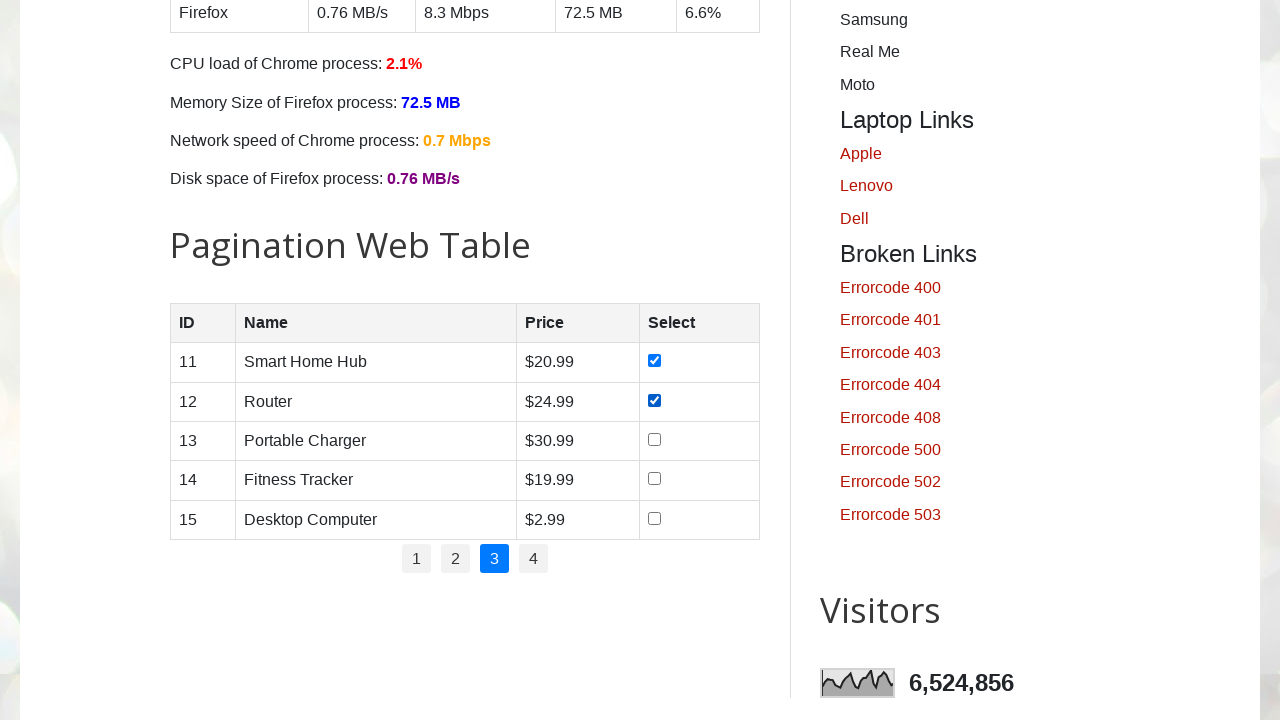

Clicked checkbox in row 3 on page 3 at (655, 439) on //table[@id='productTable']//tbody//tr[3]//input
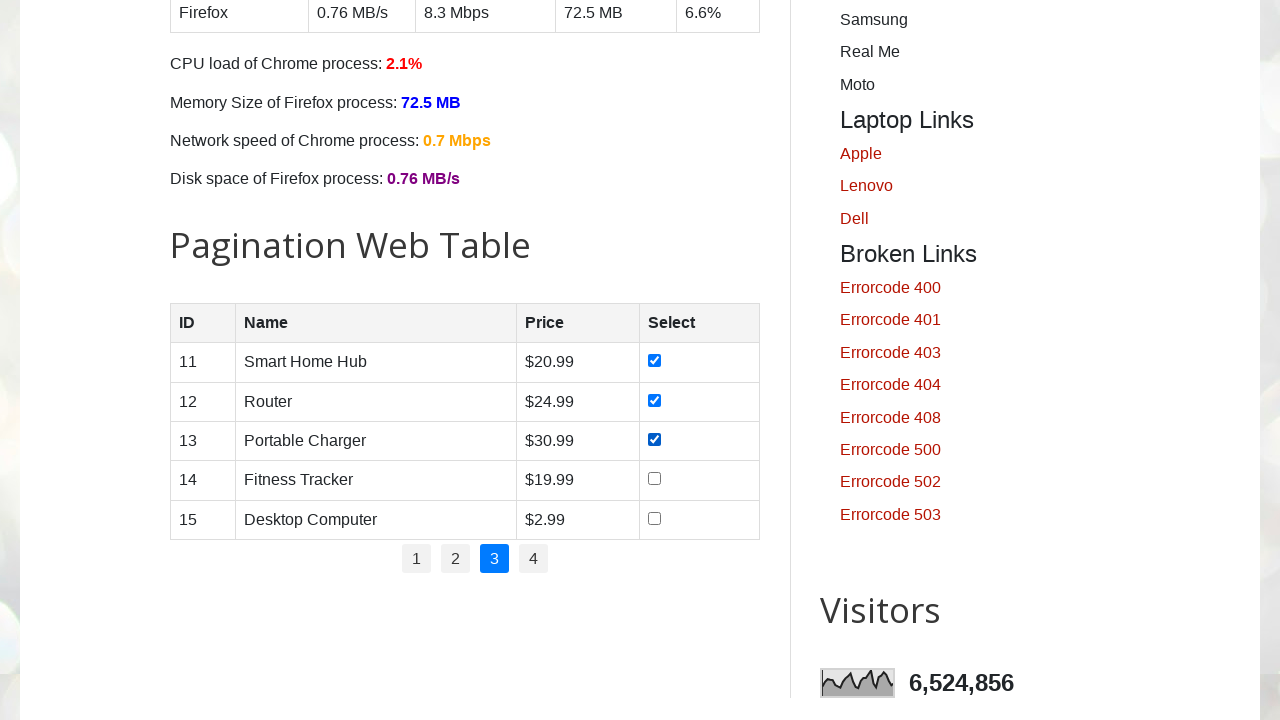

Clicked checkbox in row 4 on page 3 at (655, 479) on //table[@id='productTable']//tbody//tr[4]//input
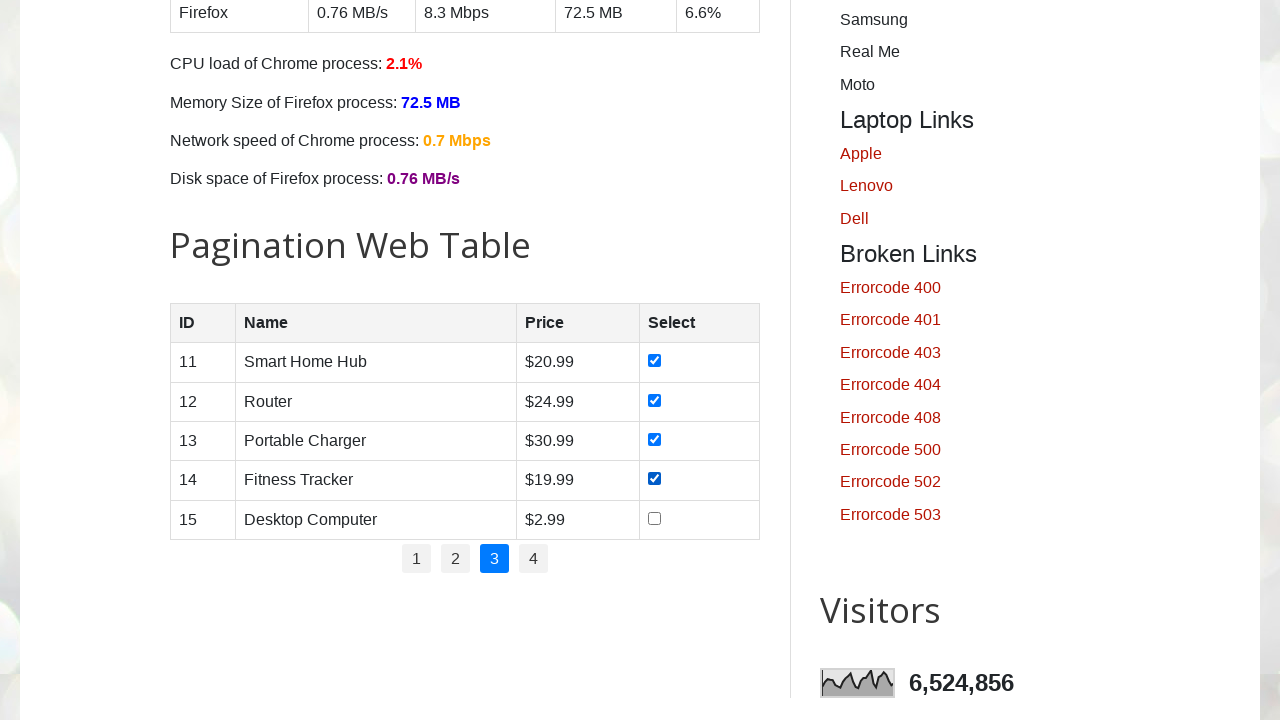

Clicked checkbox in row 5 on page 3 at (655, 518) on //table[@id='productTable']//tbody//tr[5]//input
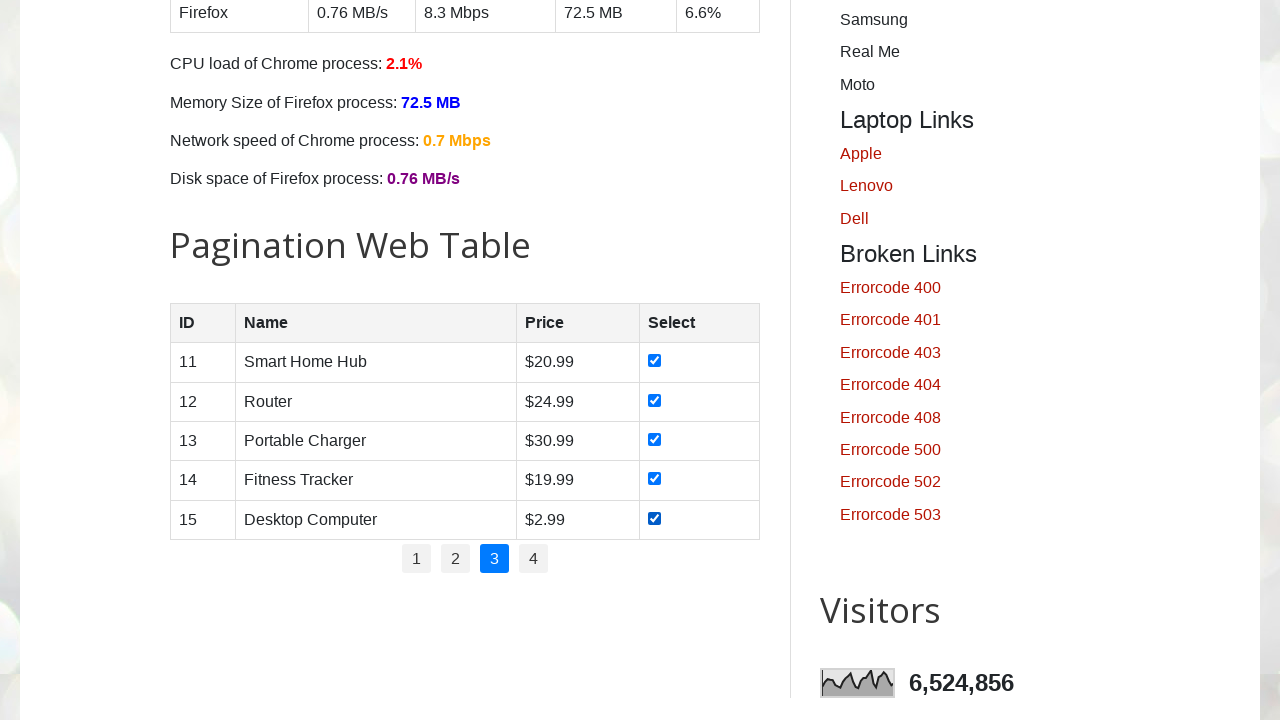

Clicked pagination link to navigate to page 4 at (534, 559) on //ul[@id='pagination']//li[4]//a
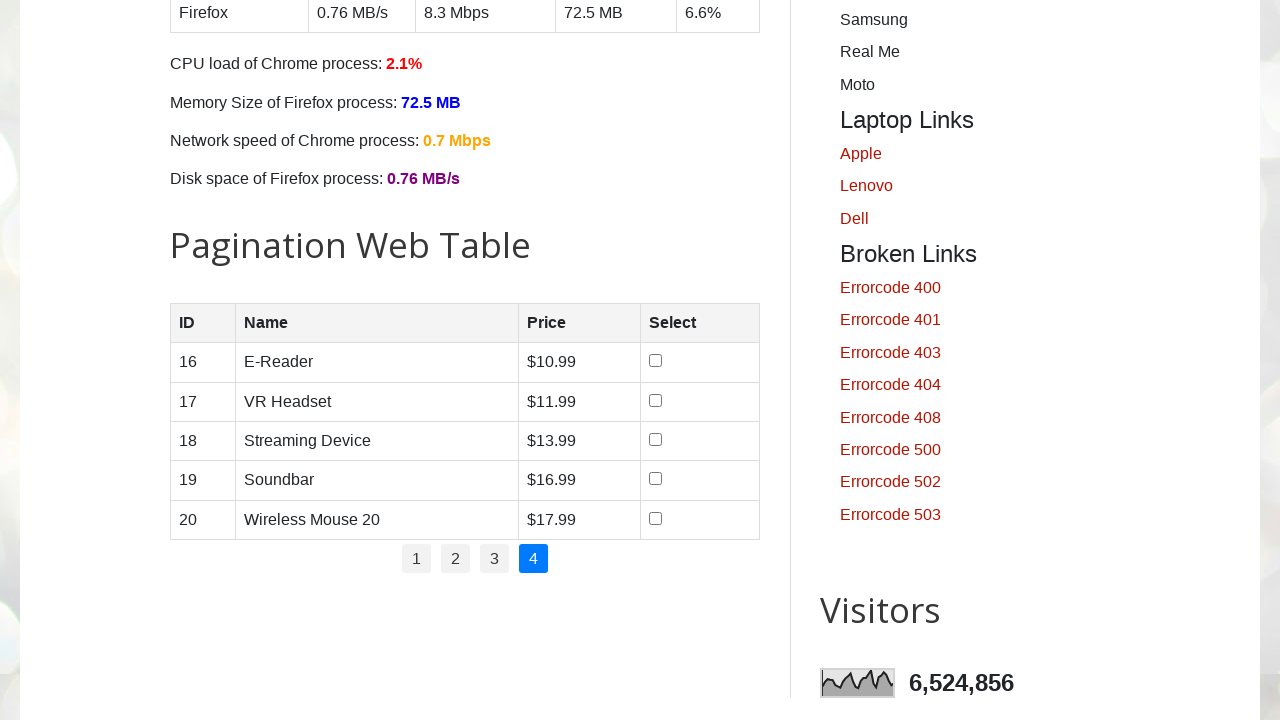

Waited 500ms for table to update
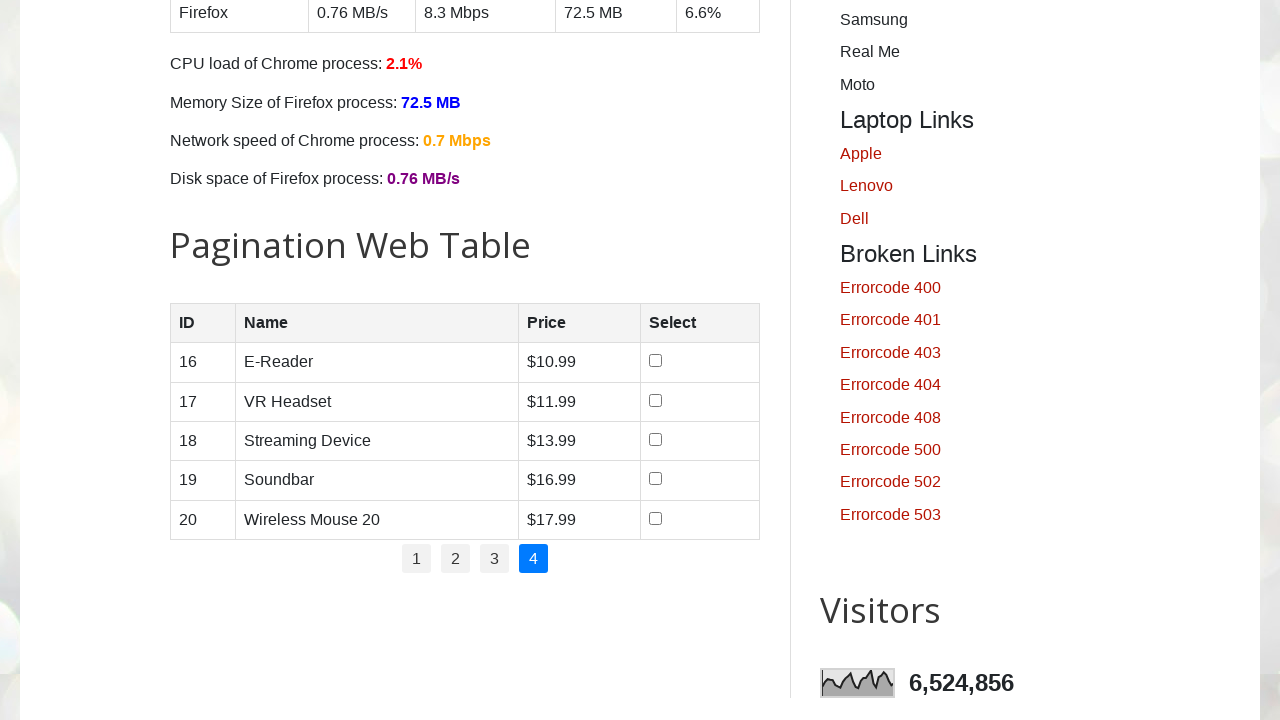

Retrieved row count for page 4: 5 rows
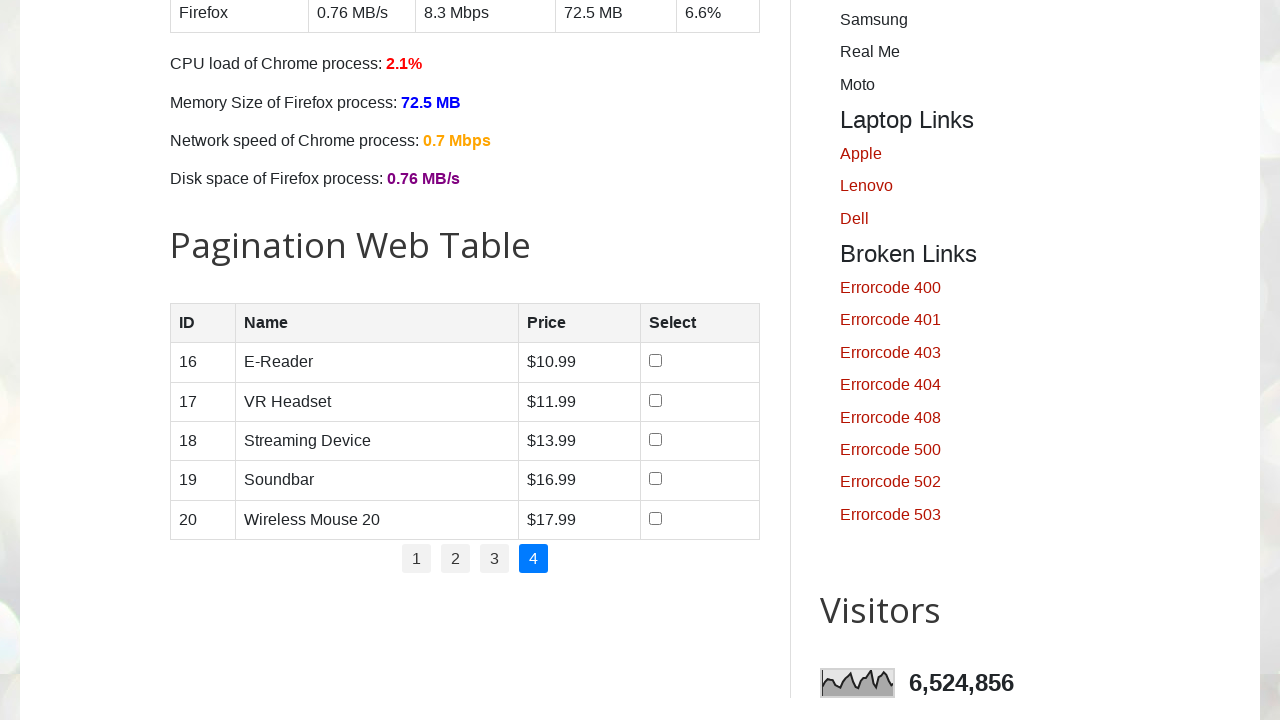

Clicked checkbox in row 1 on page 4 at (656, 361) on //table[@id='productTable']//tbody//tr[1]//input
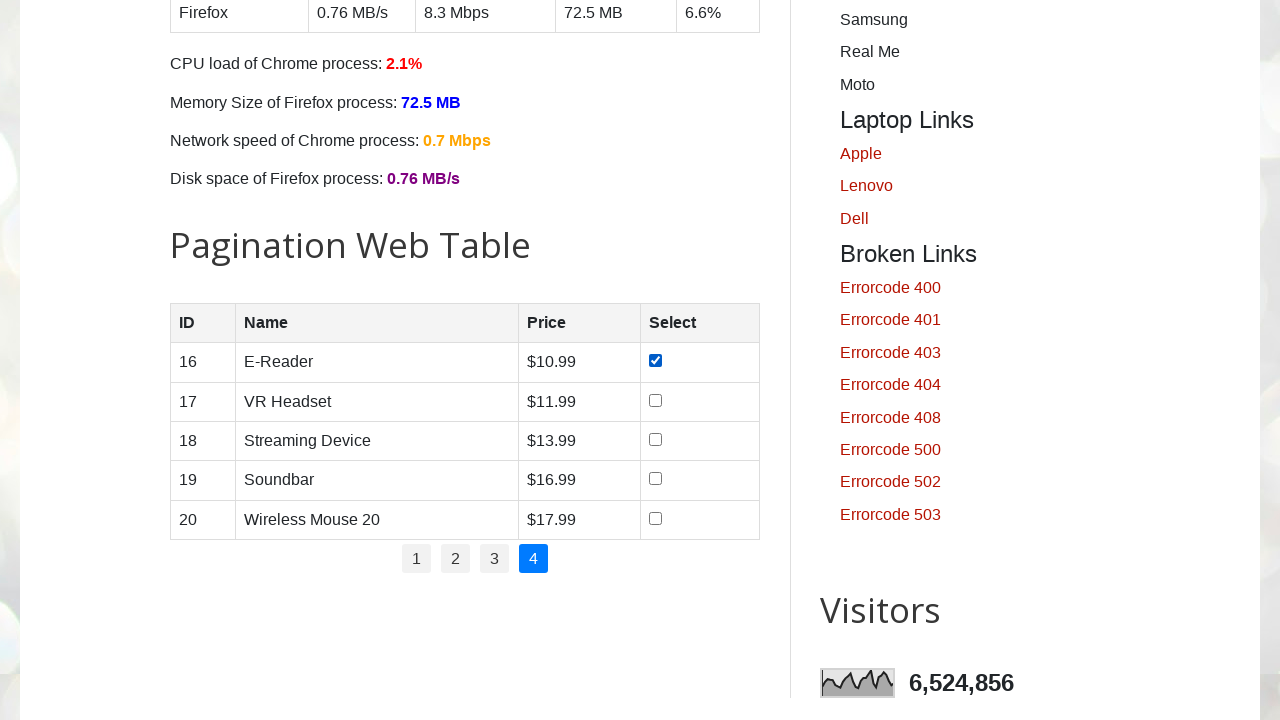

Clicked checkbox in row 2 on page 4 at (656, 400) on //table[@id='productTable']//tbody//tr[2]//input
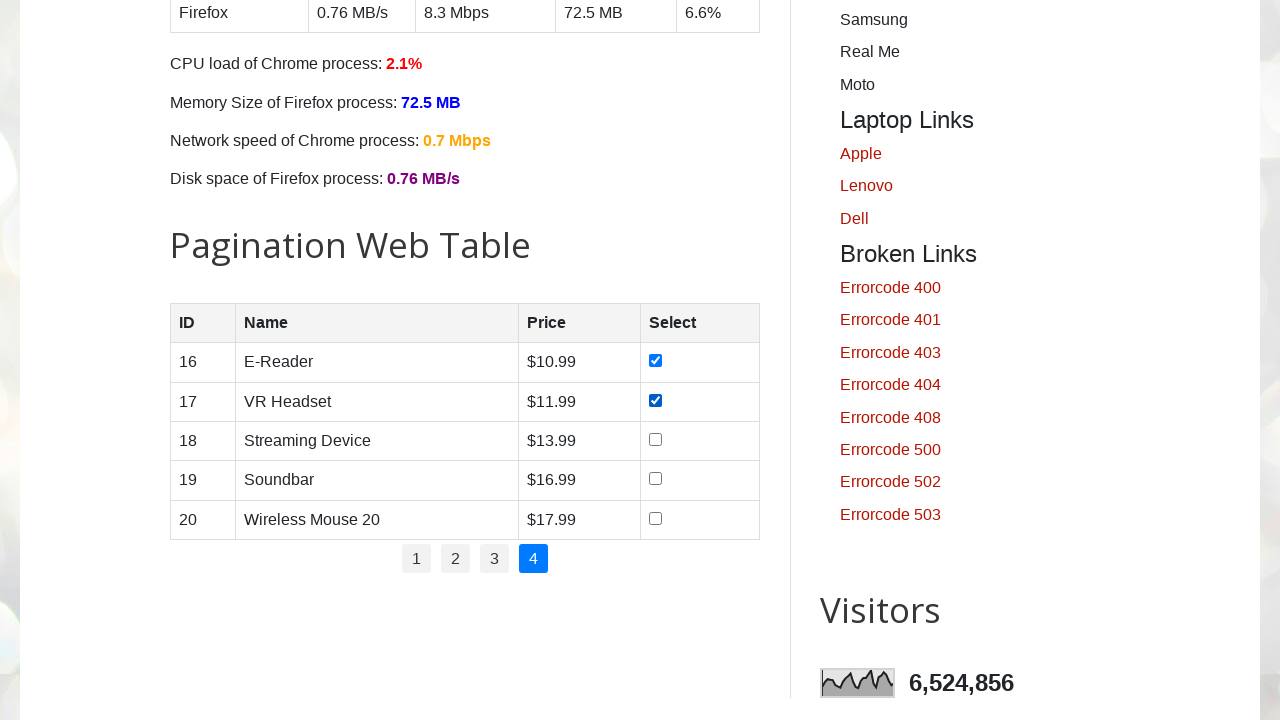

Clicked checkbox in row 3 on page 4 at (656, 439) on //table[@id='productTable']//tbody//tr[3]//input
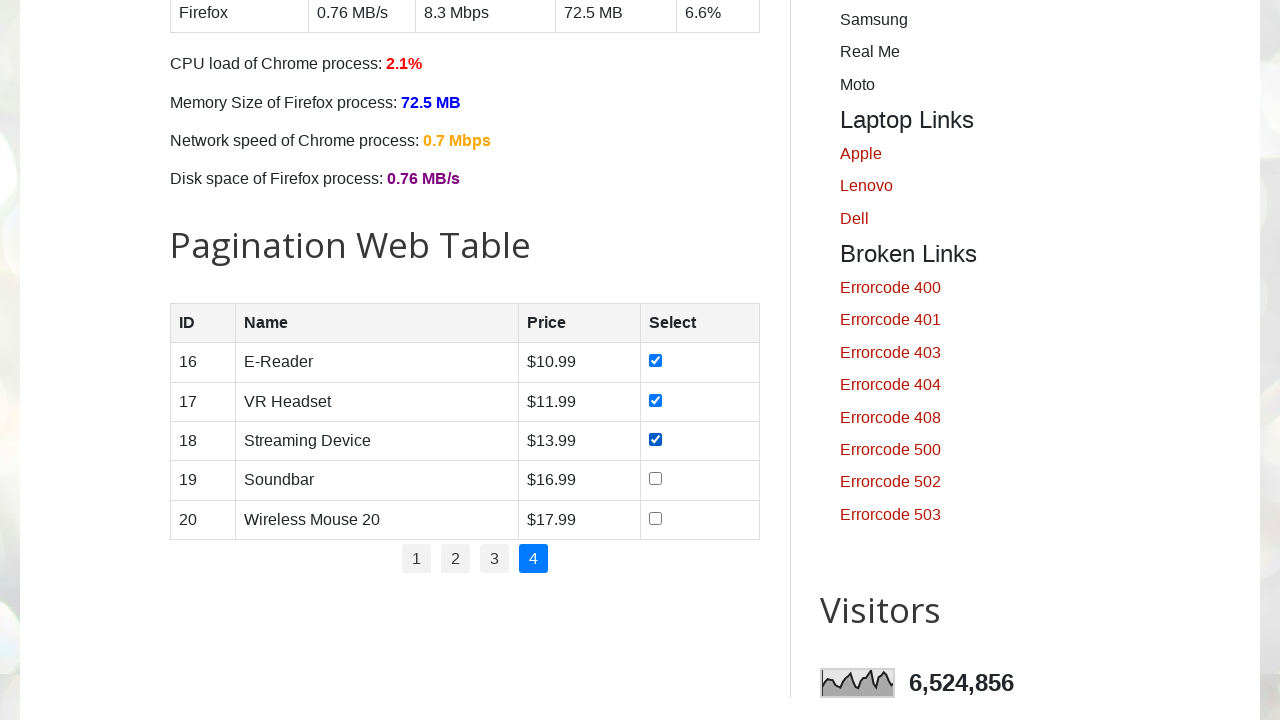

Clicked checkbox in row 4 on page 4 at (656, 479) on //table[@id='productTable']//tbody//tr[4]//input
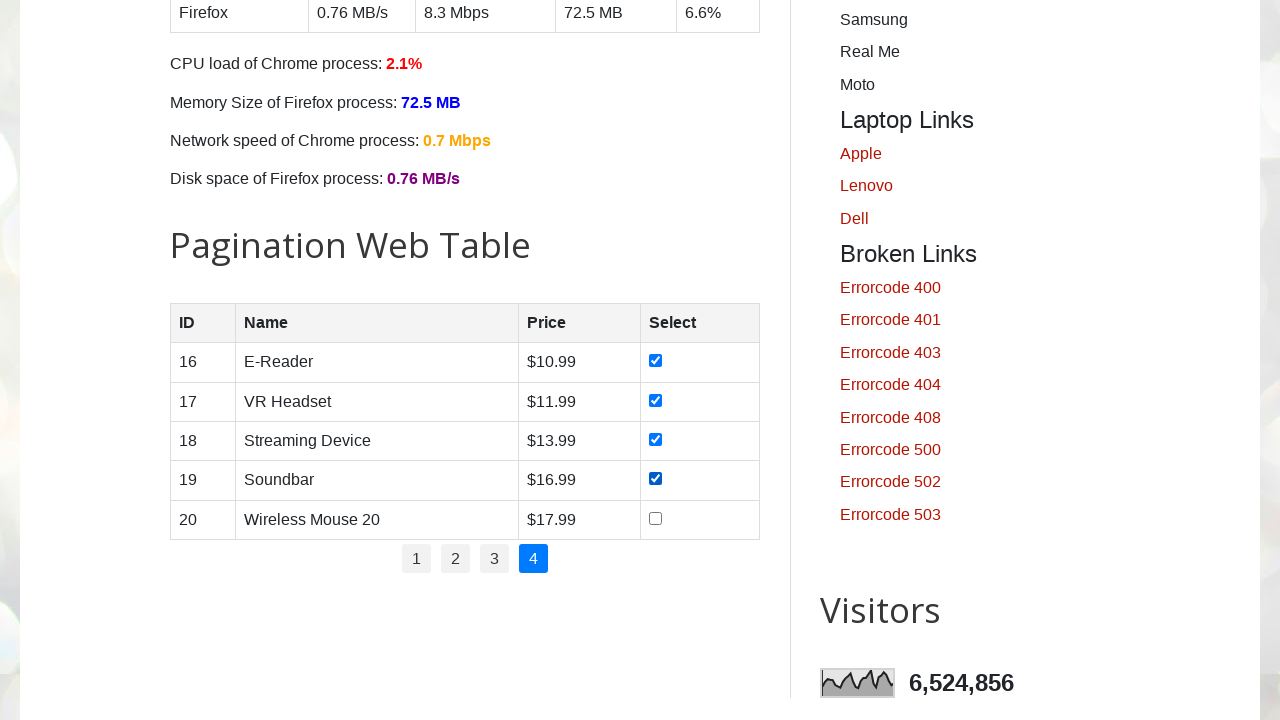

Clicked checkbox in row 5 on page 4 at (656, 518) on //table[@id='productTable']//tbody//tr[5]//input
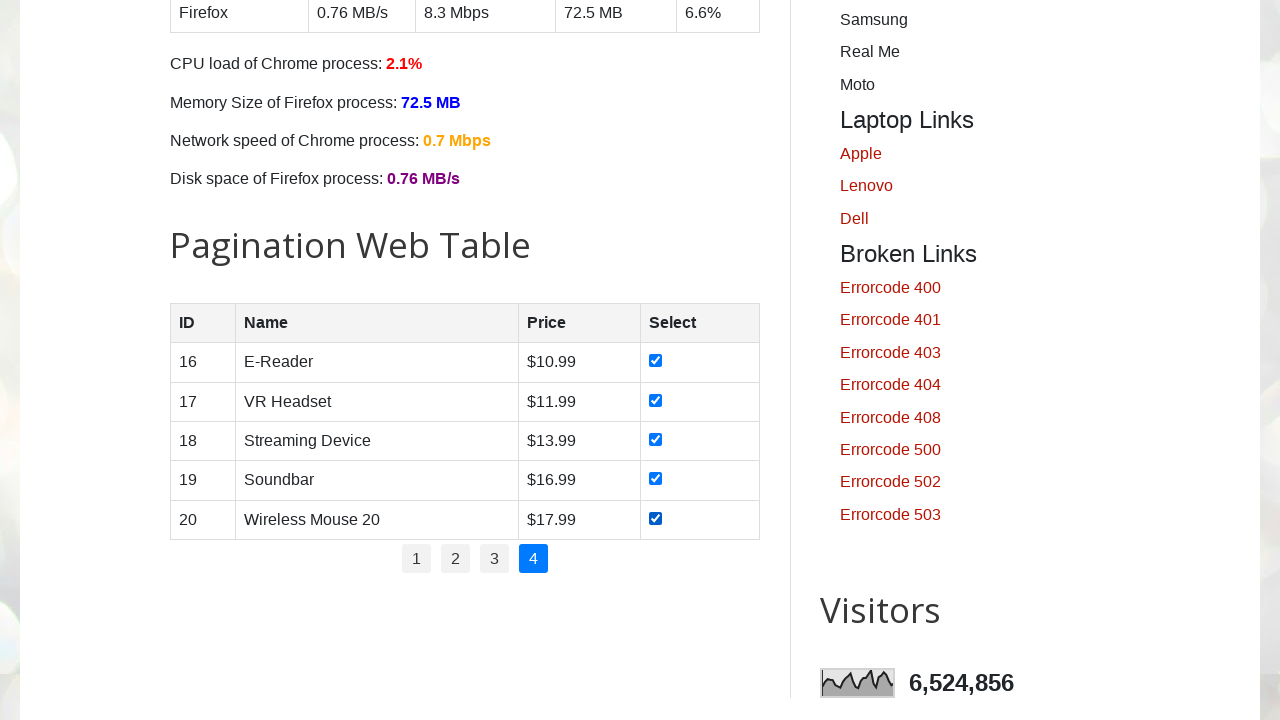

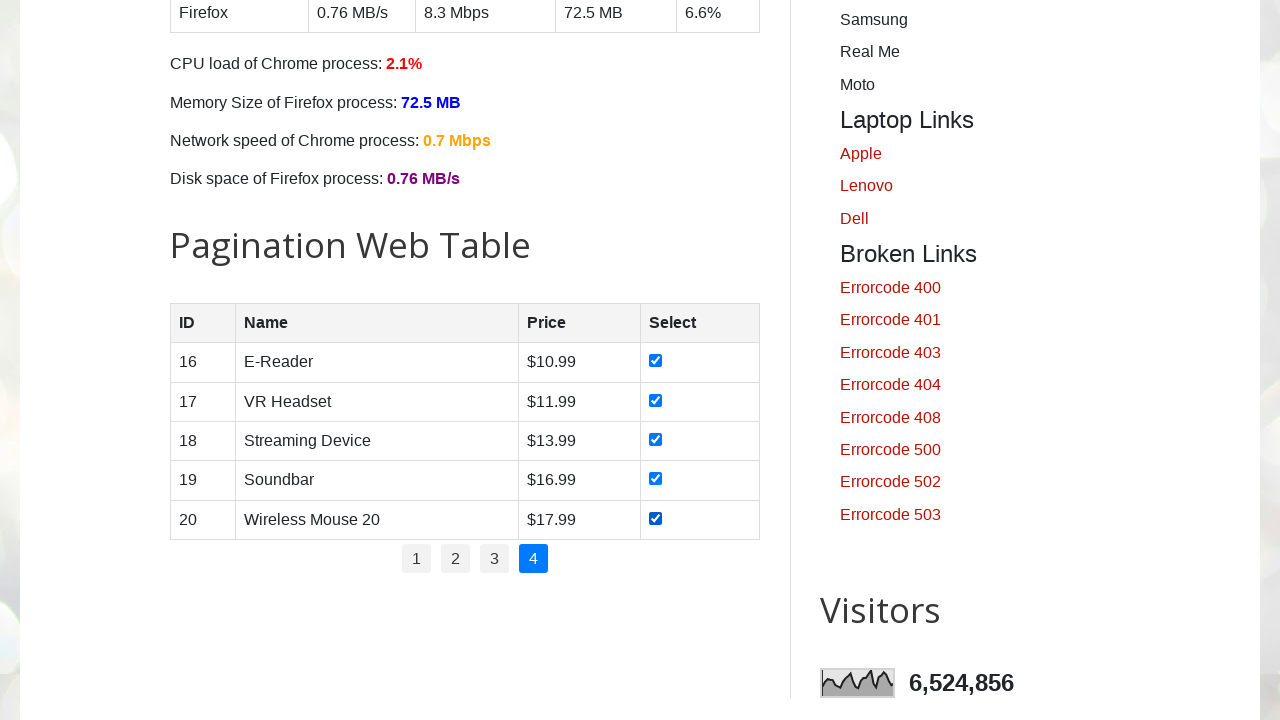